Tests the search functionality on Python.org by entering "pycon" in the search box and submitting the search form

Starting URL: https://www.python.org

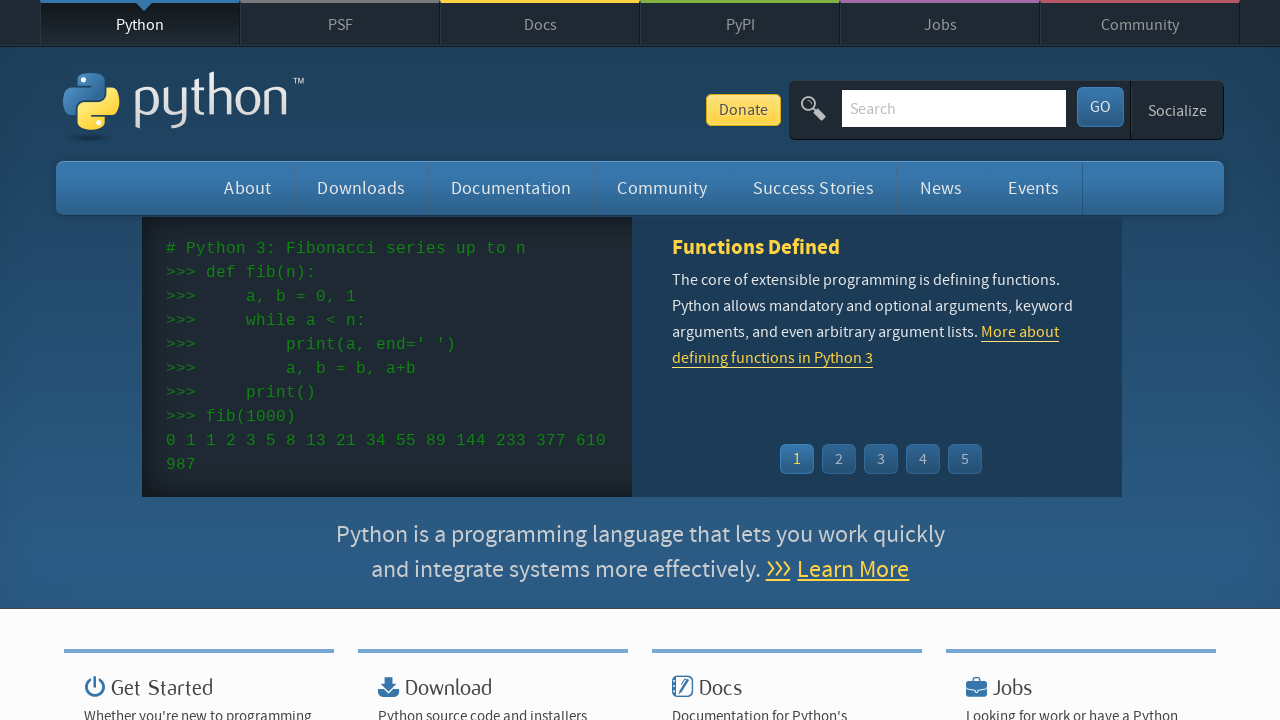

Filled search box with 'pycon' on input[name='q']
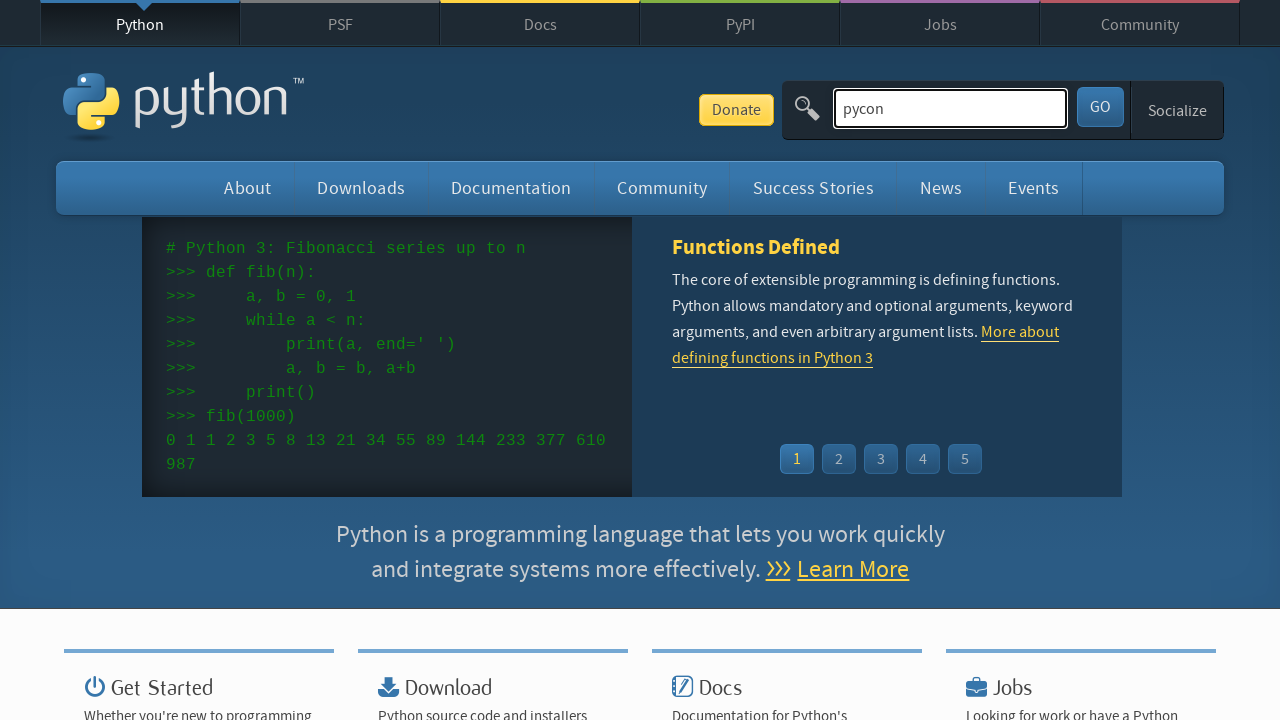

Pressed Enter to submit search form on input[name='q']
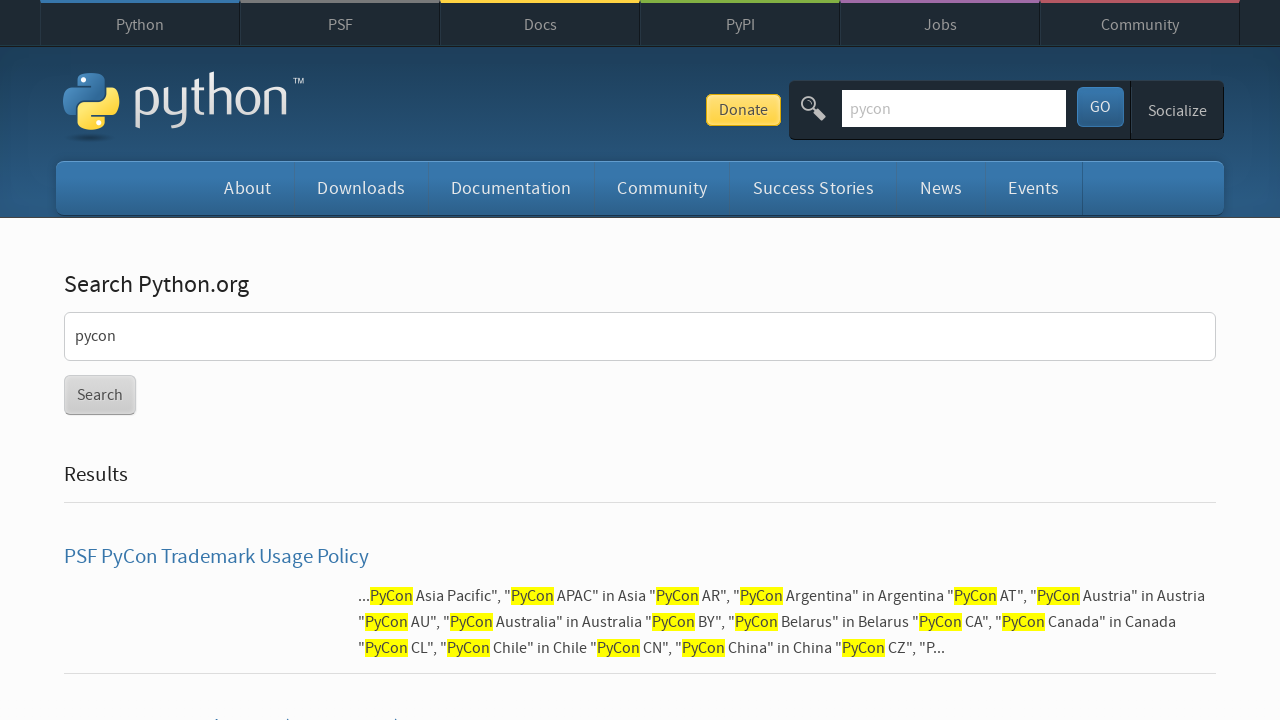

Search results page loaded and network idle
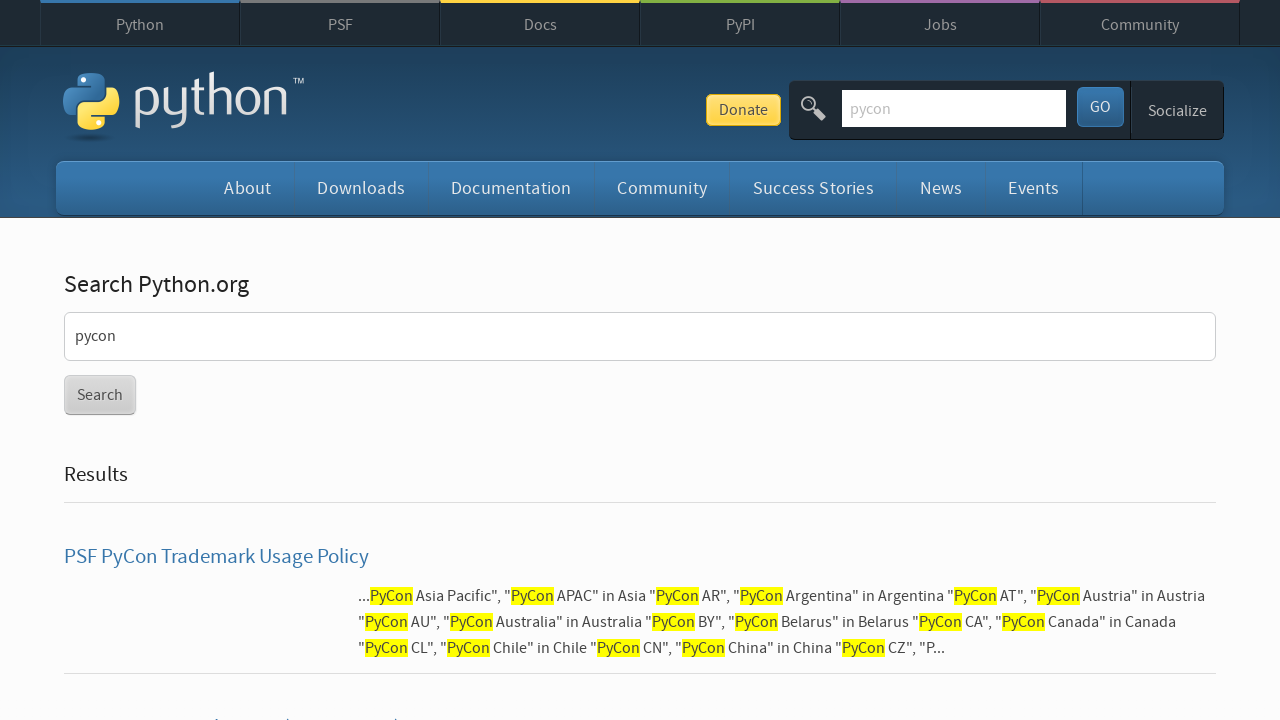

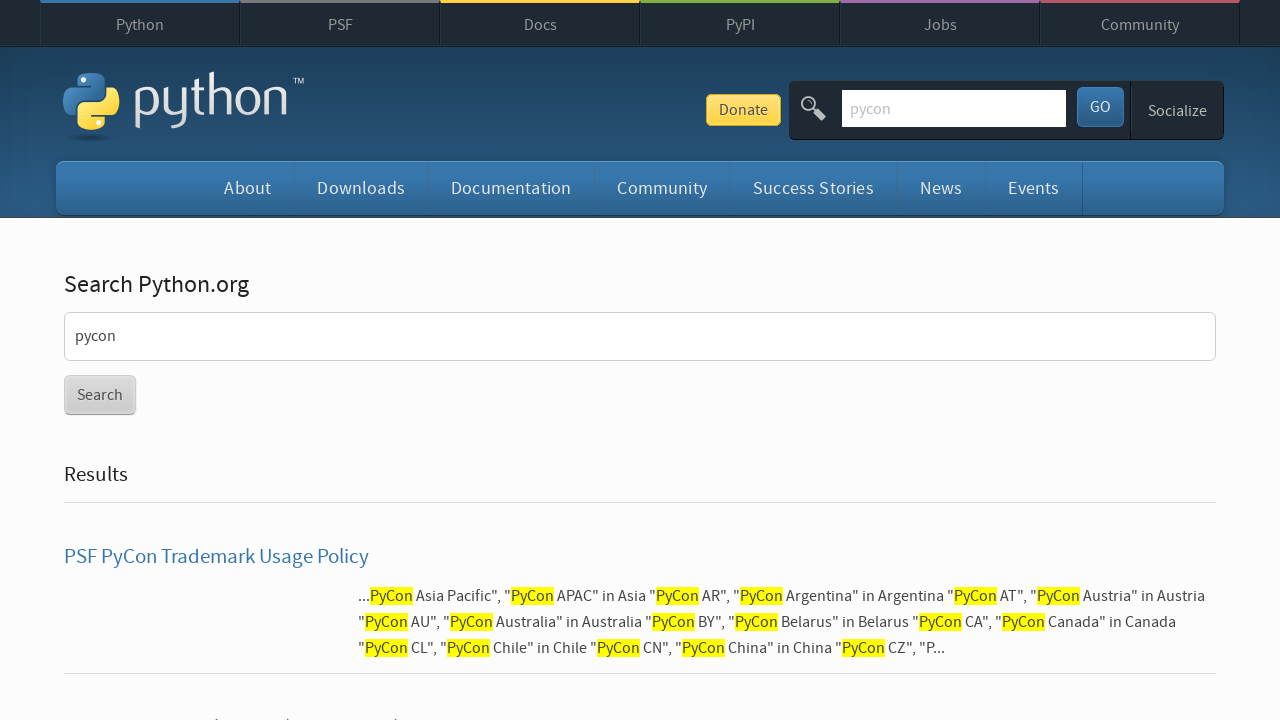